Tests that other controls are hidden when editing a todo item

Starting URL: https://demo.playwright.dev/todomvc

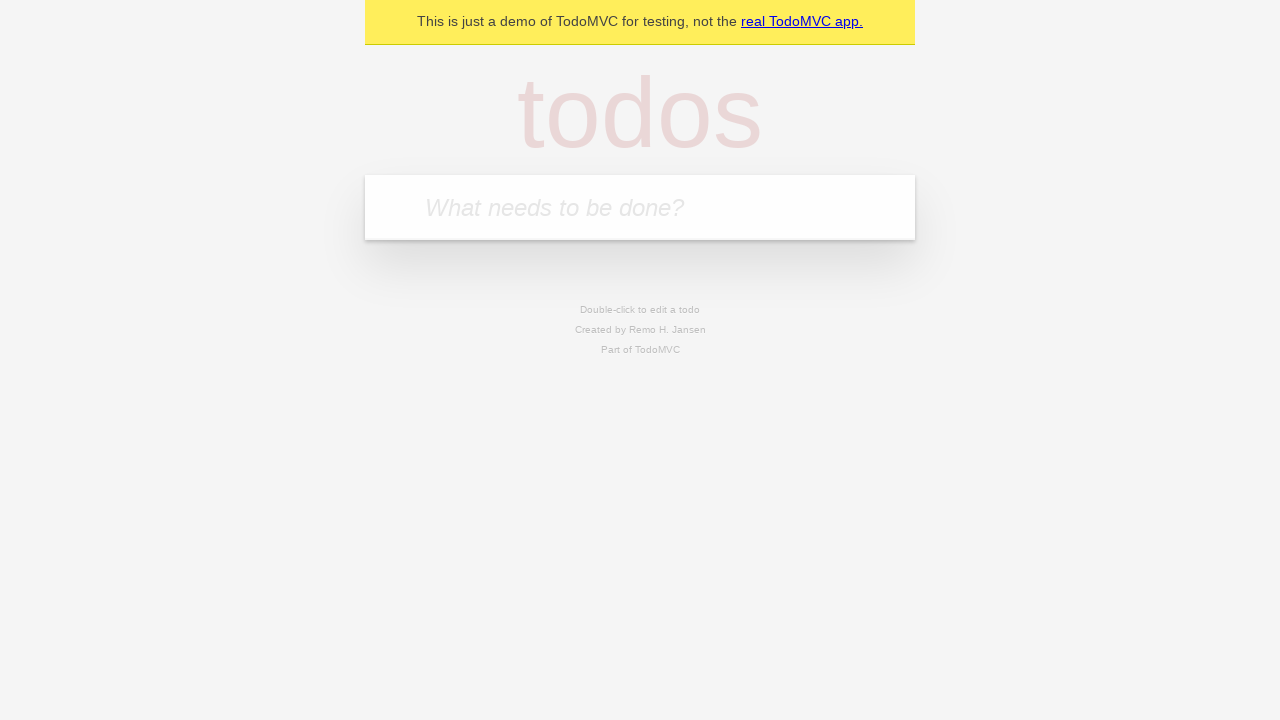

Filled new todo input with 'buy some cheese' on internal:attr=[placeholder="What needs to be done?"i]
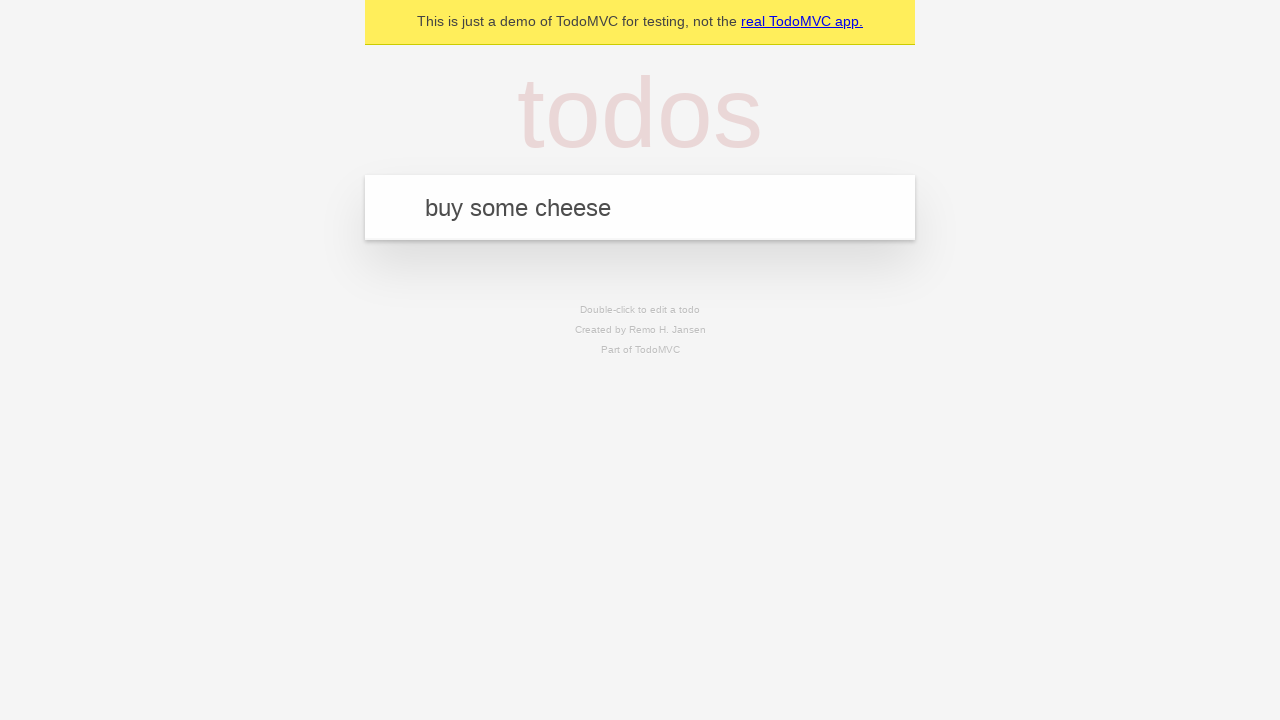

Pressed Enter to create todo 'buy some cheese' on internal:attr=[placeholder="What needs to be done?"i]
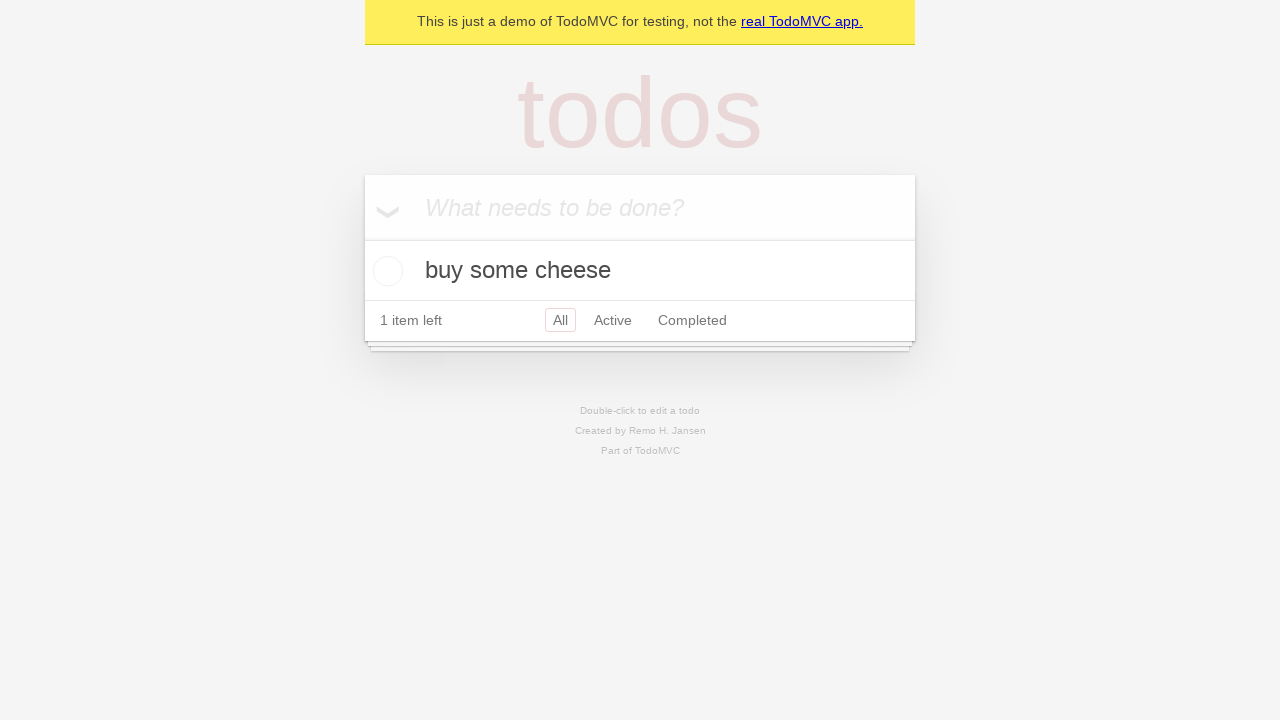

Filled new todo input with 'feed the cat' on internal:attr=[placeholder="What needs to be done?"i]
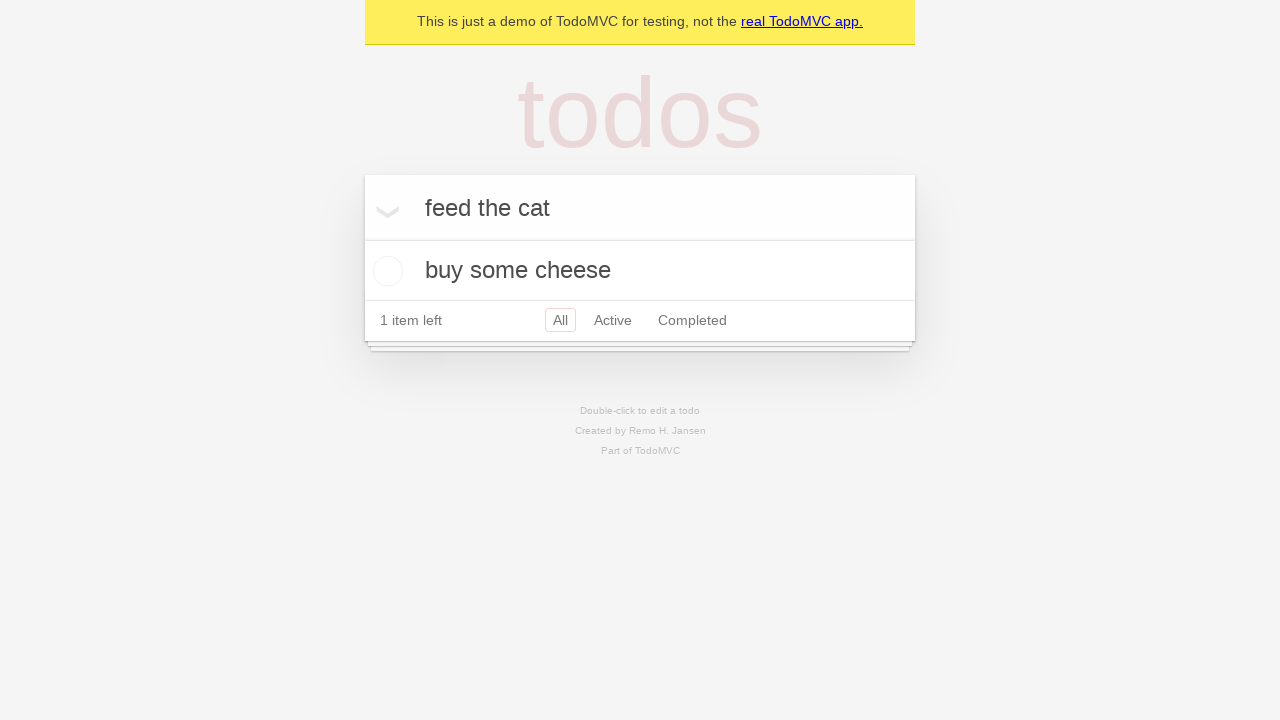

Pressed Enter to create todo 'feed the cat' on internal:attr=[placeholder="What needs to be done?"i]
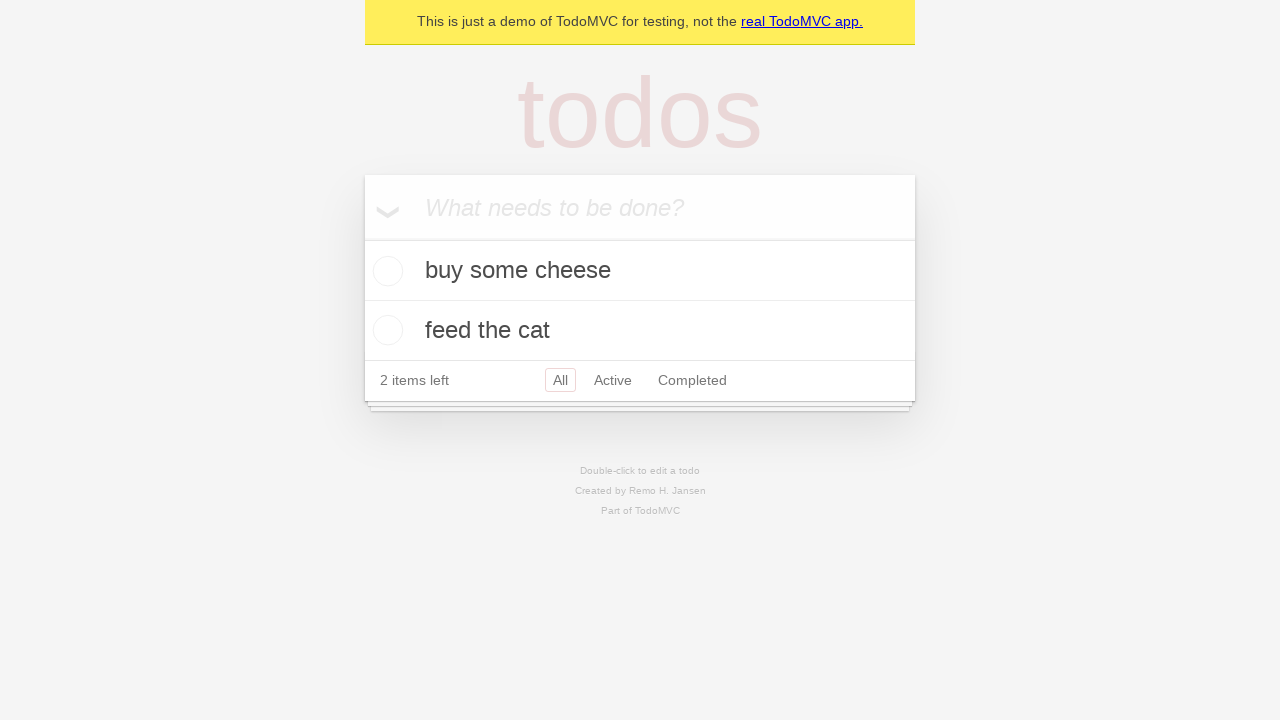

Filled new todo input with 'book a doctors appointment' on internal:attr=[placeholder="What needs to be done?"i]
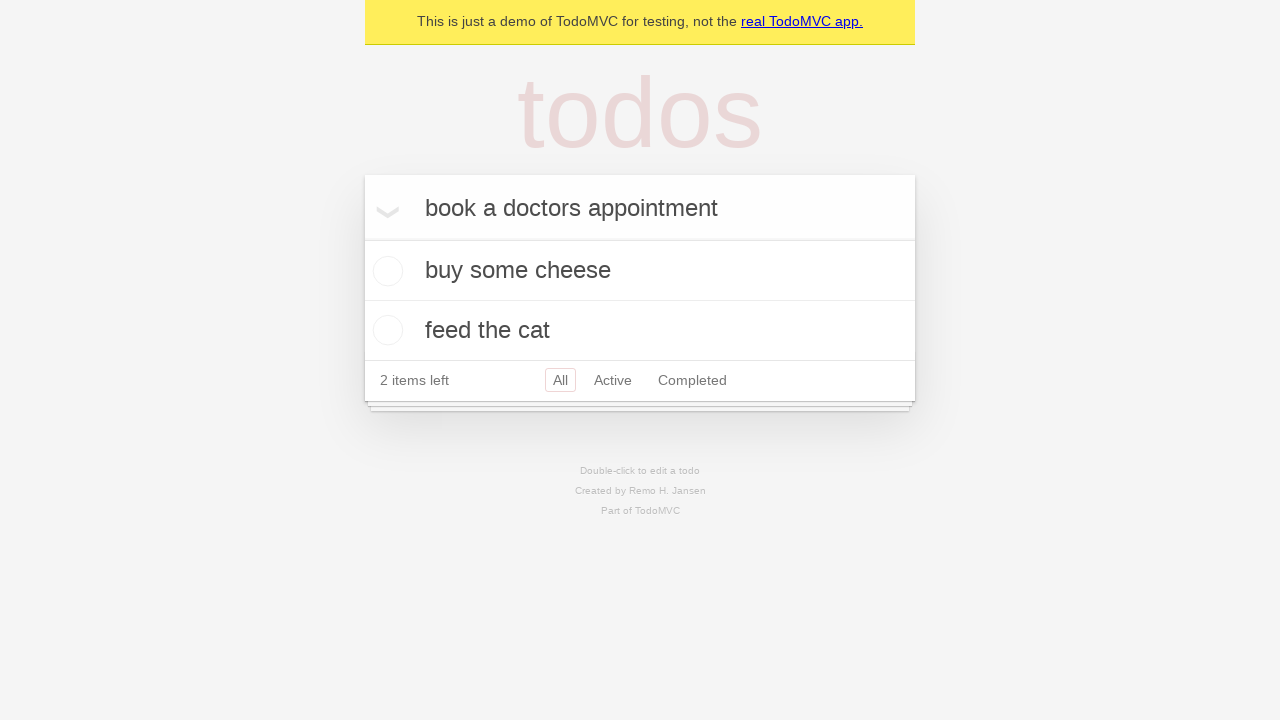

Pressed Enter to create todo 'book a doctors appointment' on internal:attr=[placeholder="What needs to be done?"i]
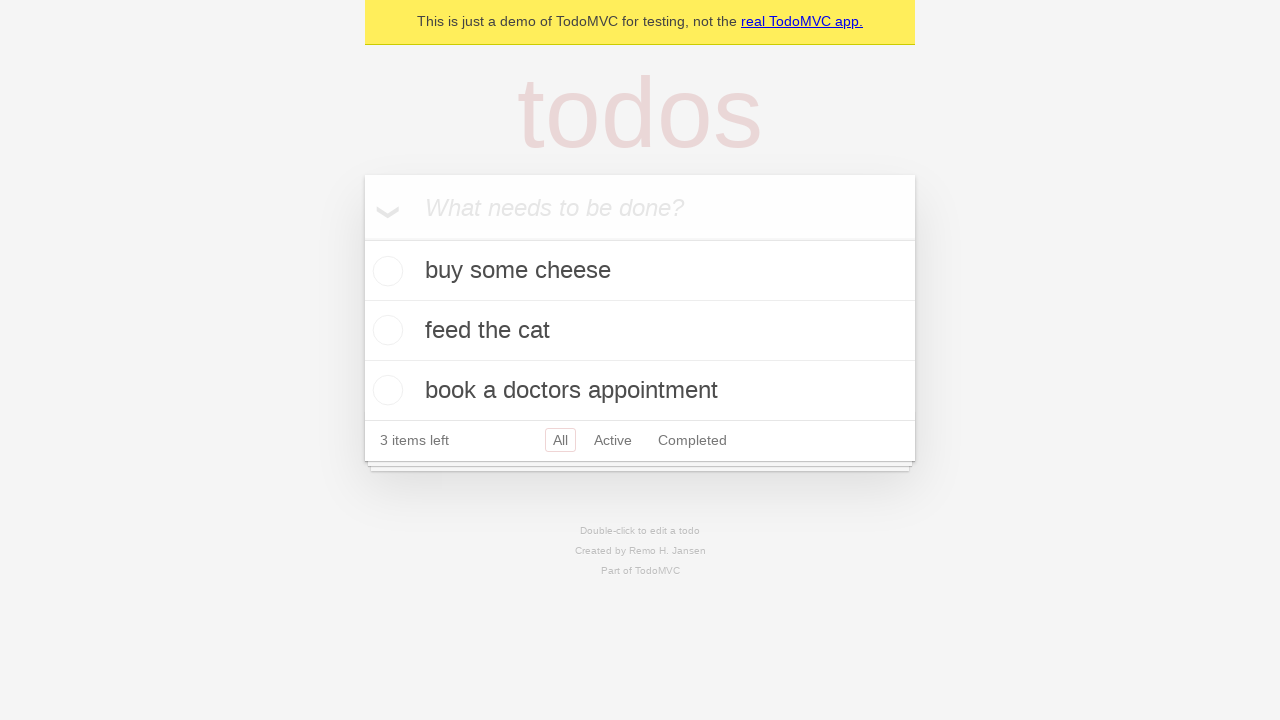

All 3 todo items created and visible
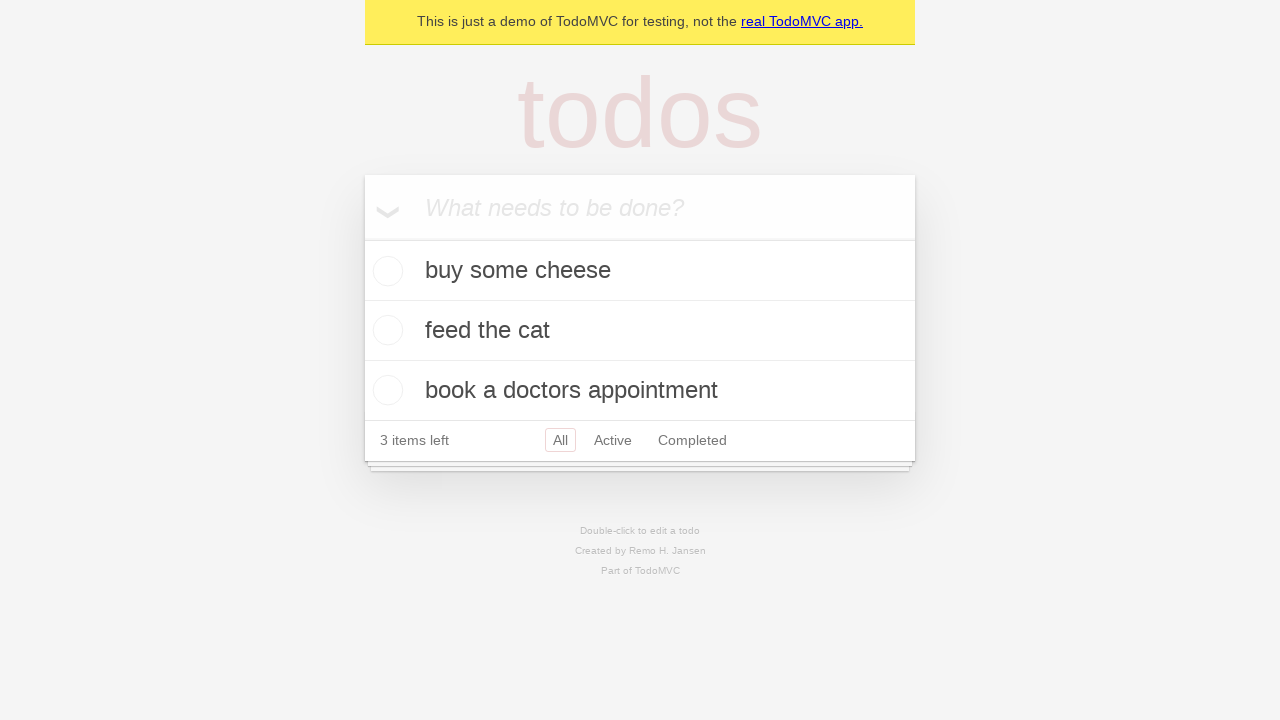

Double-clicked second todo item to enter edit mode at (640, 331) on [data-testid='todo-item'] >> nth=1
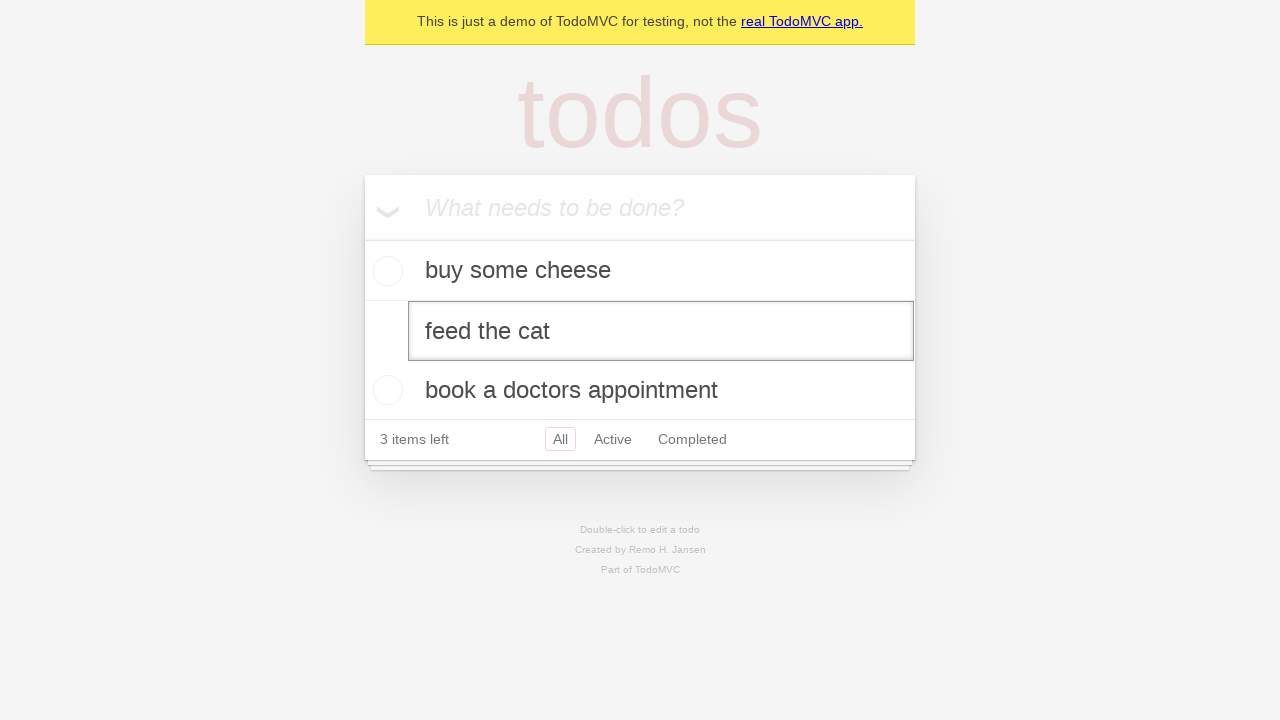

Edit mode transition animation completed
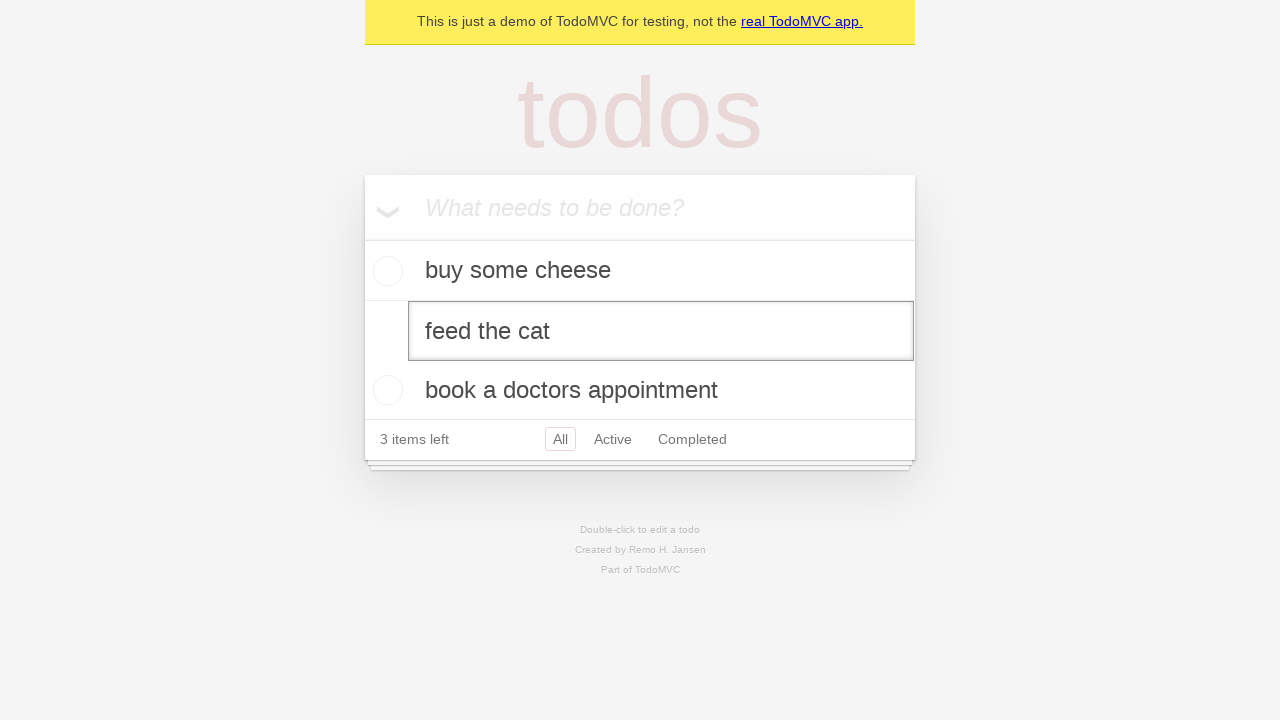

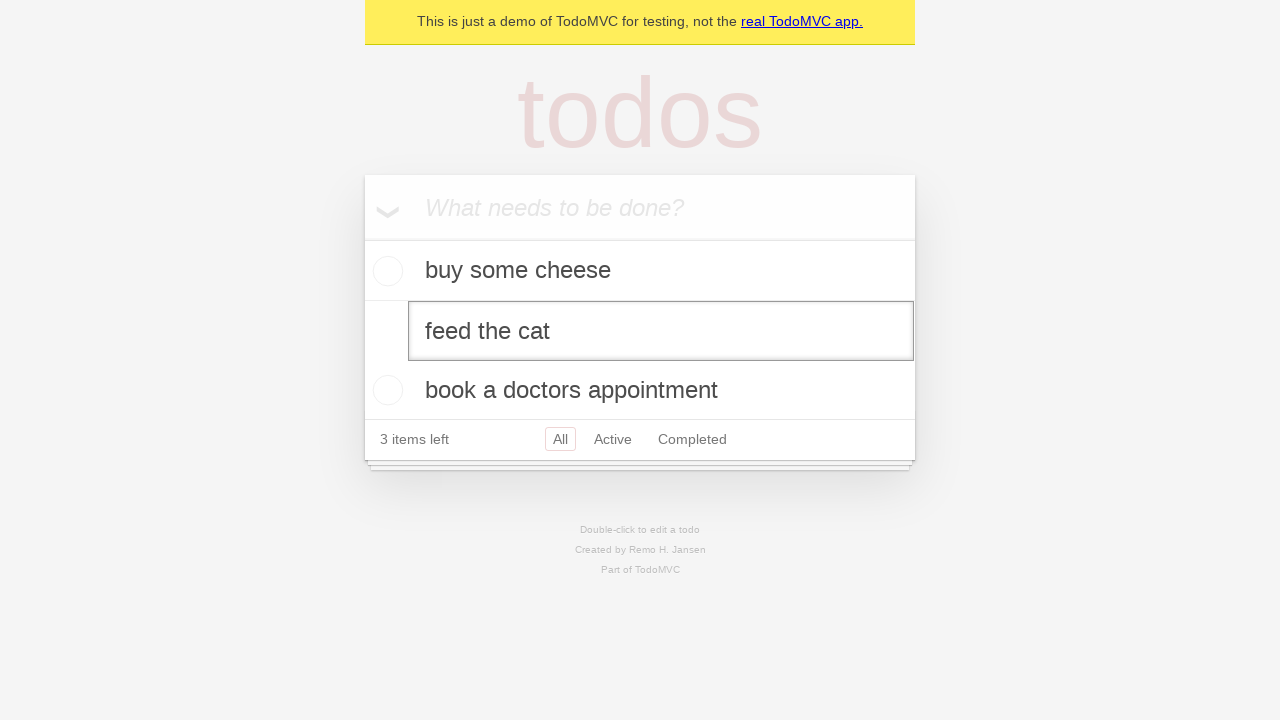